Tests search functionality on the Labirint bookstore website by entering a search term and submitting the search form

Starting URL: https://www.labirint.ru/

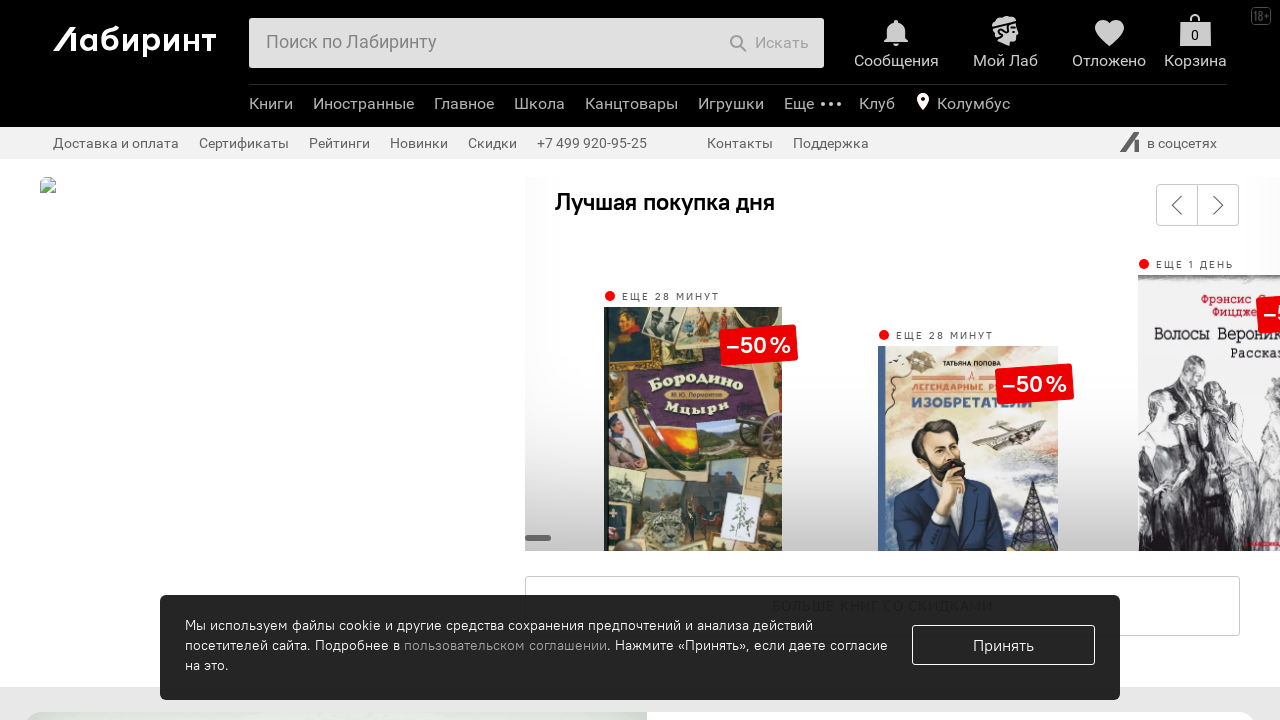

Filled search field with 'Python programming' on #search-field
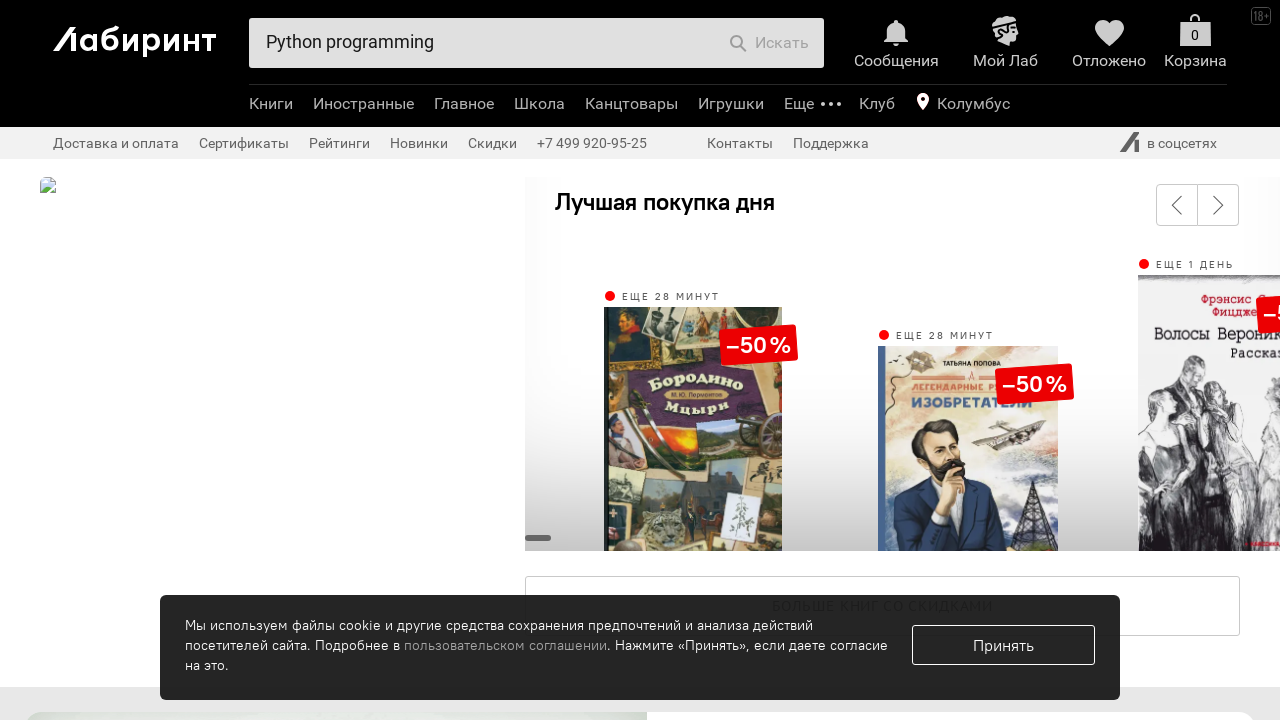

Clicked submit button to search at (769, 43) on button[type='submit']
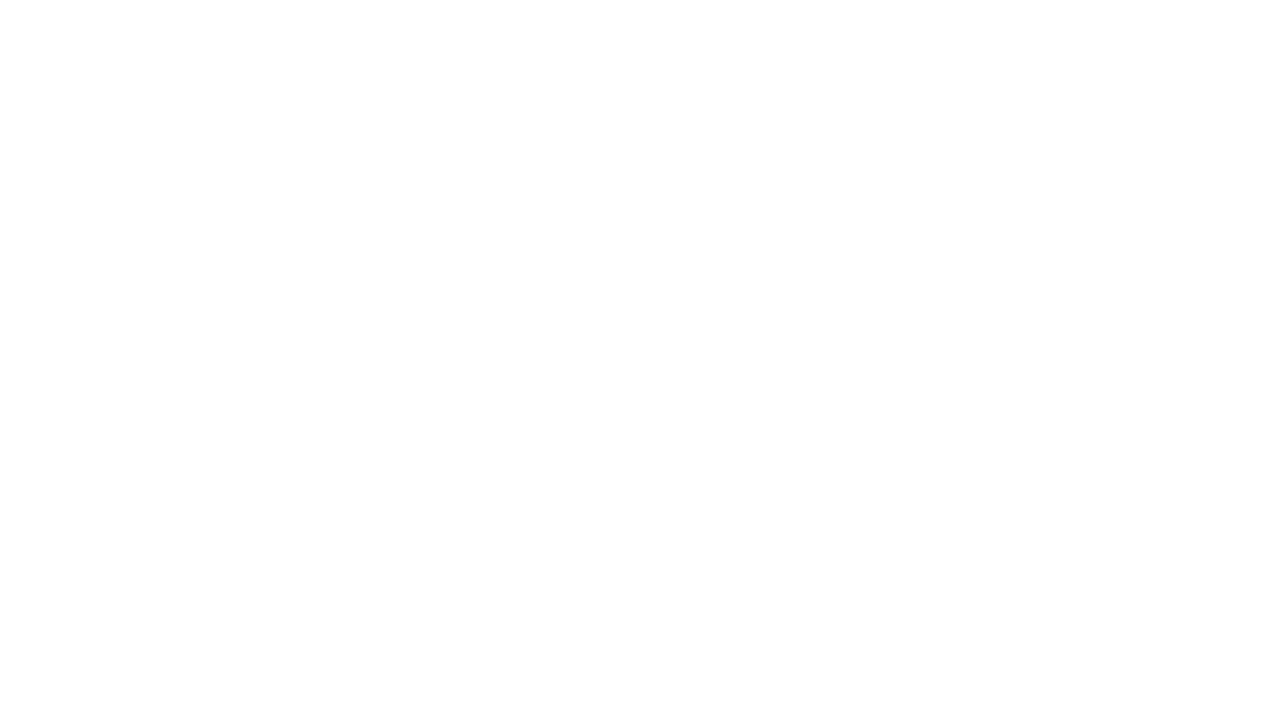

Search results loaded after network idle
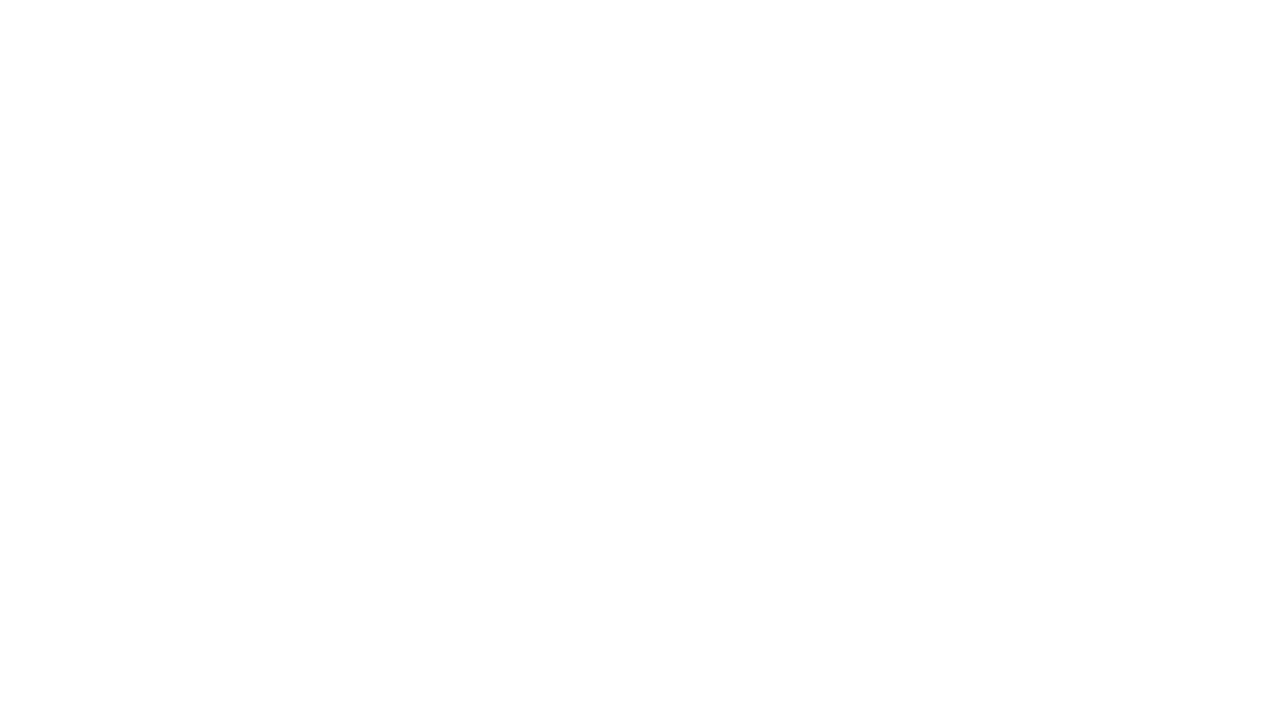

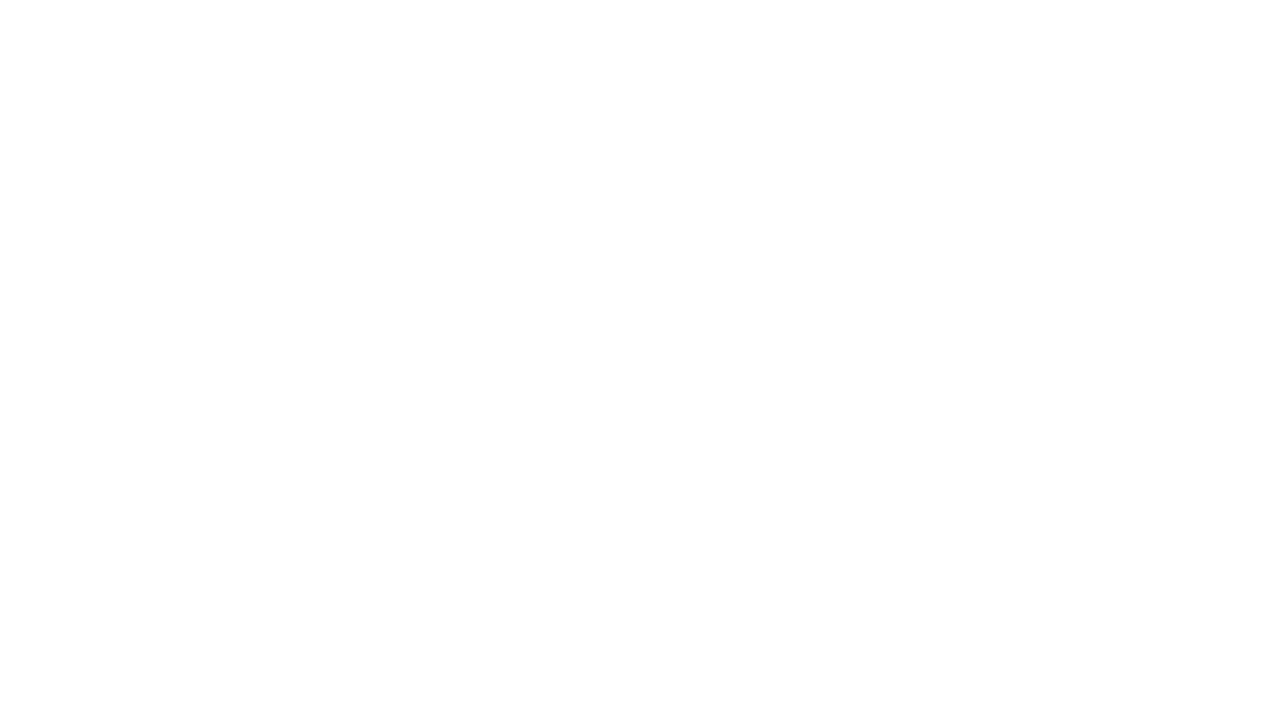